Simple test that navigates to the Testing Therapy website homepage and verifies the page loads successfully.

Starting URL: https://www.testingtherapy.com/

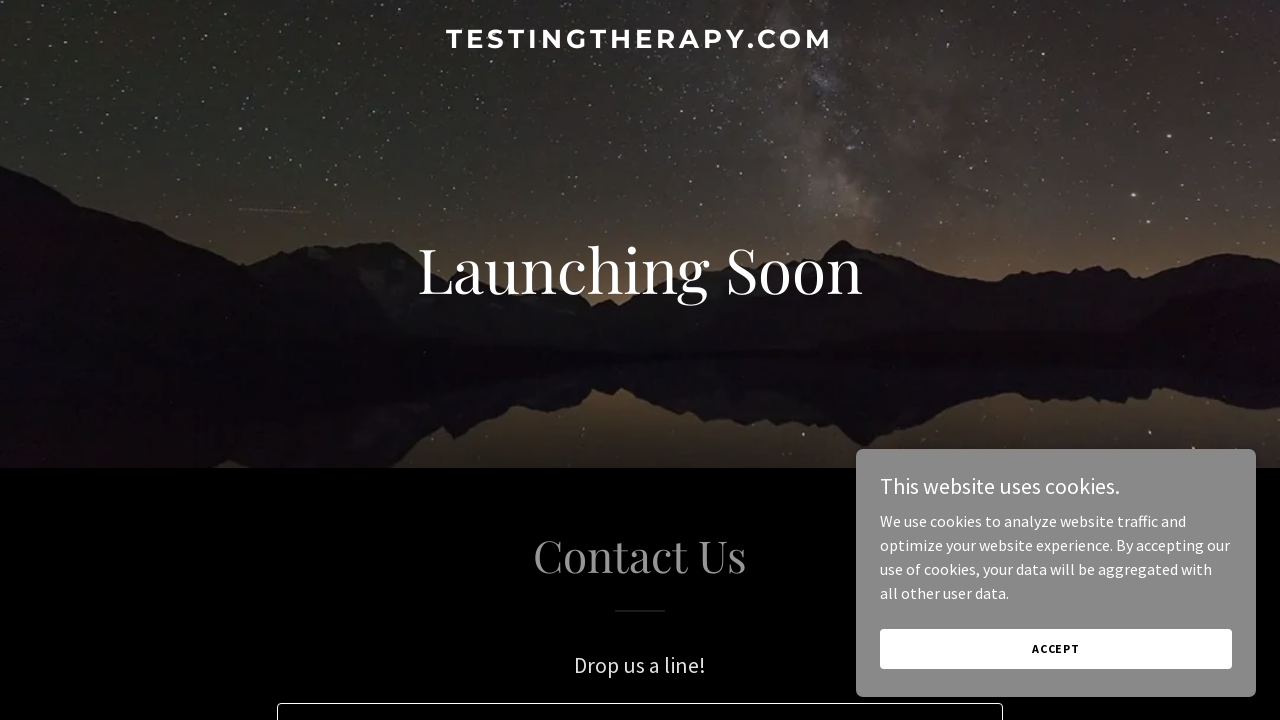

Waited for page DOM to be fully loaded
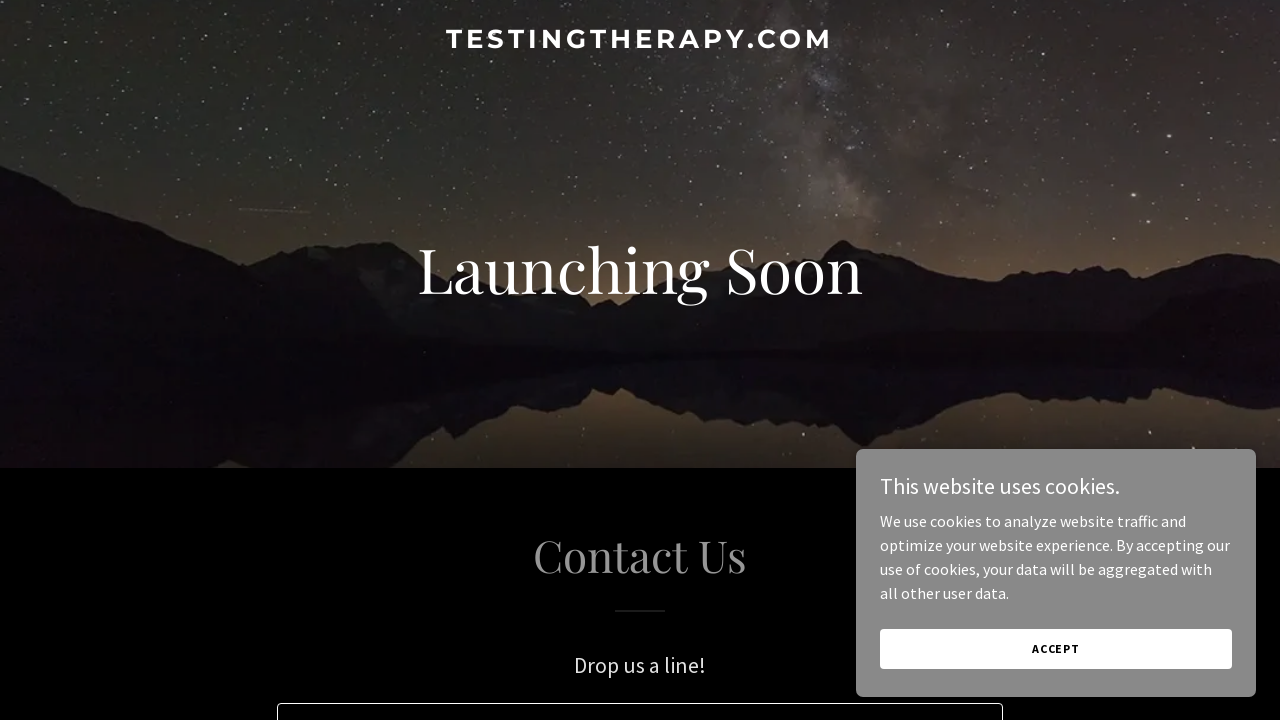

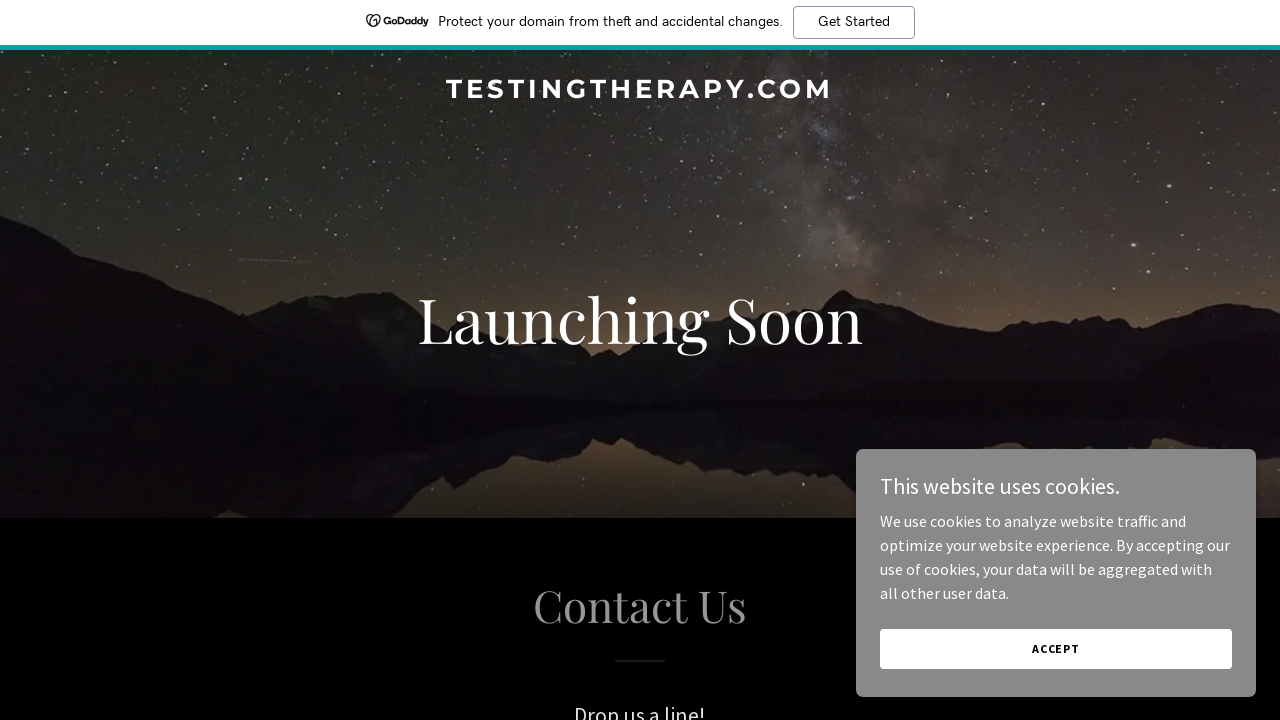